Tests that clicking the "Angular Material" button displays the correct terminal command "ng add @angular/material"

Starting URL: https://angular-qa-recruitment-app.netlify.app/

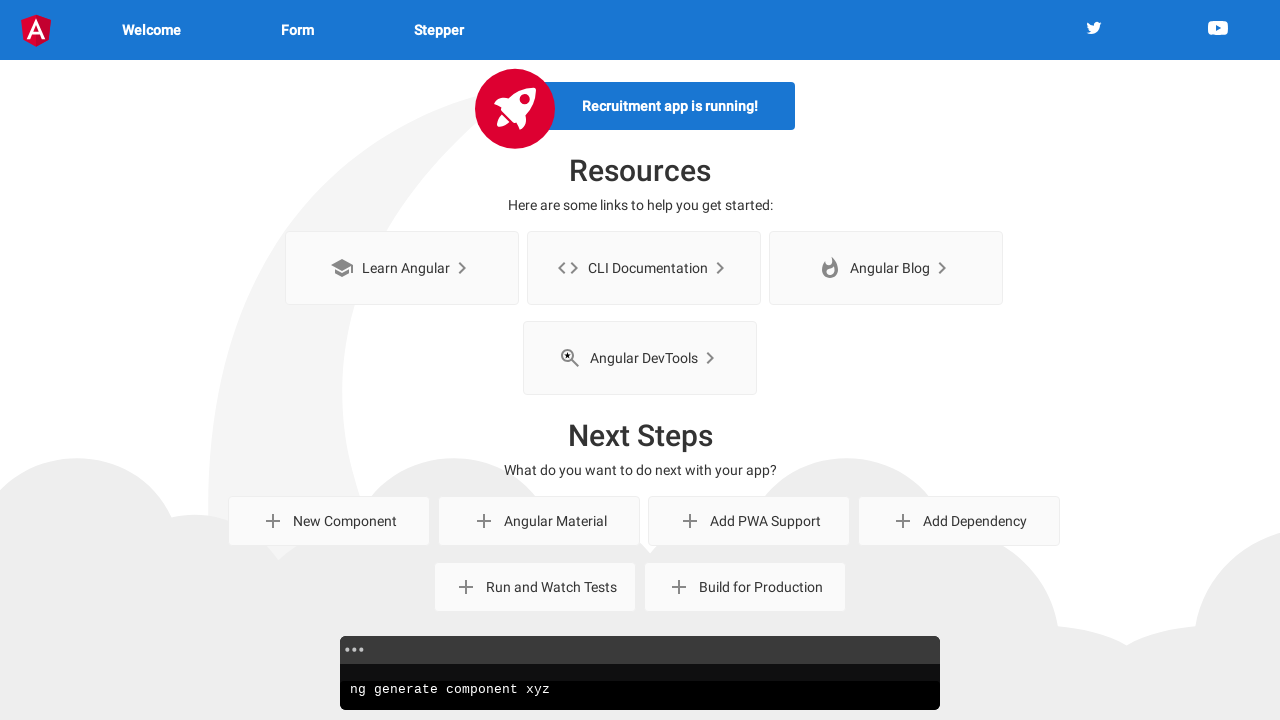

Clicked Angular Material button at (539, 521) on internal:role=button[name="Angular Material"i]
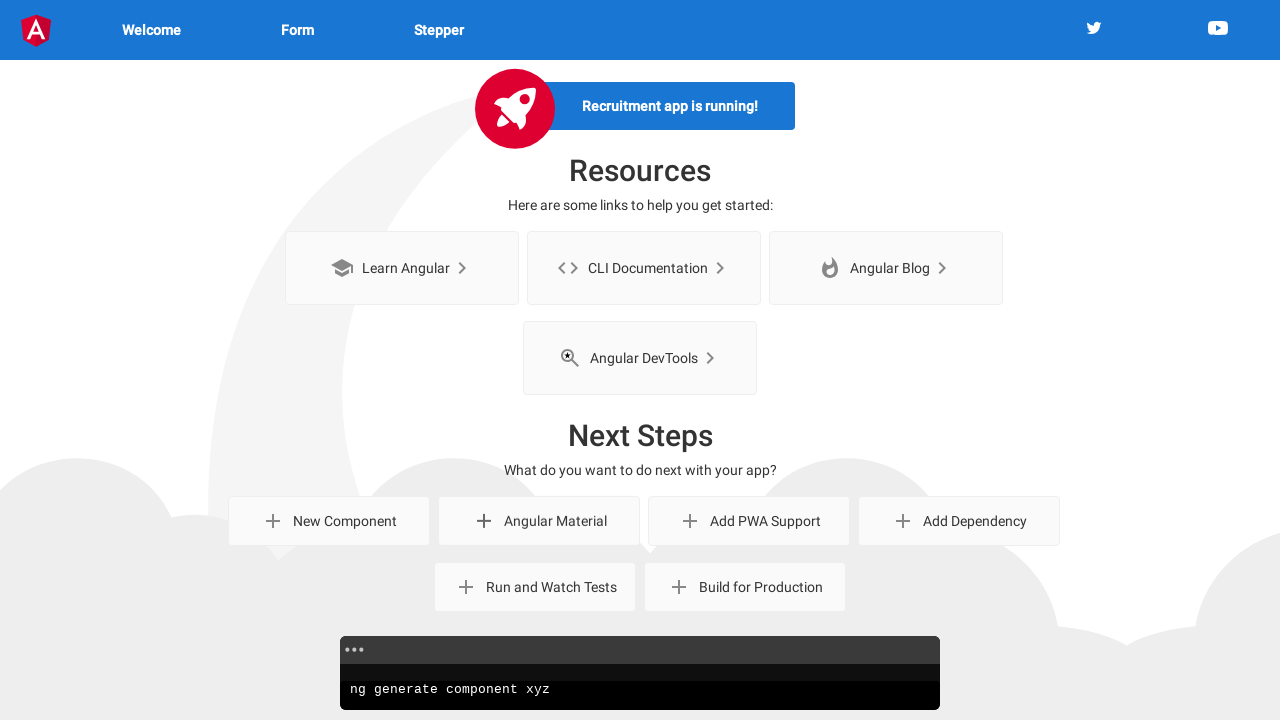

Terminal element loaded displaying command 'ng add @angular/material'
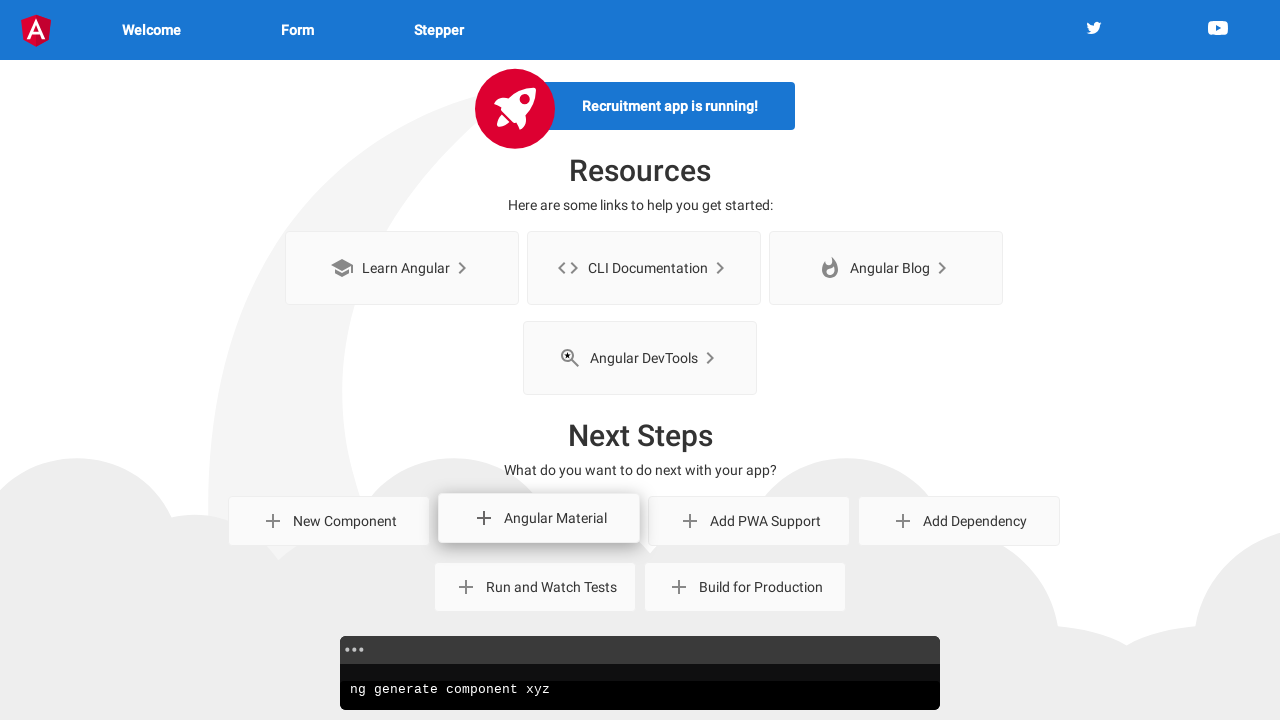

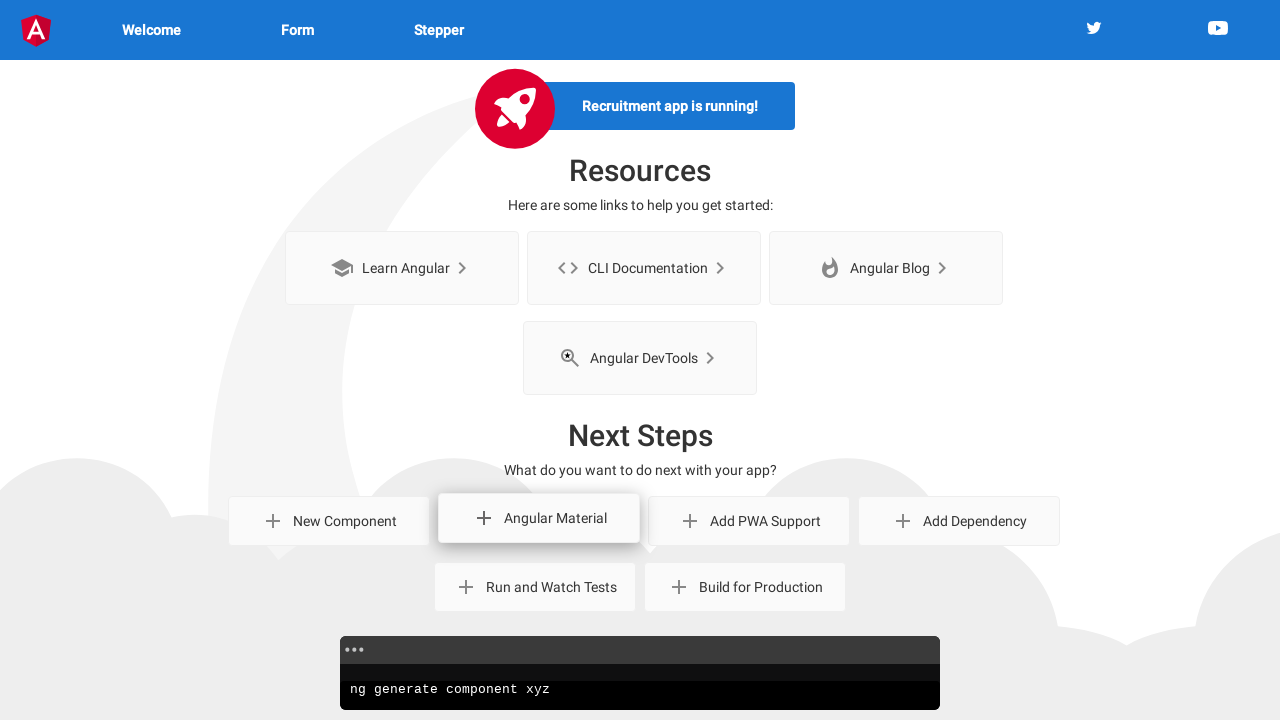